Tests handling a simple JavaScript alert by clicking the Simple Alert button, switching to the alert, reading its text, and accepting it

Starting URL: https://v1.training-support.net/selenium/javascript-alerts

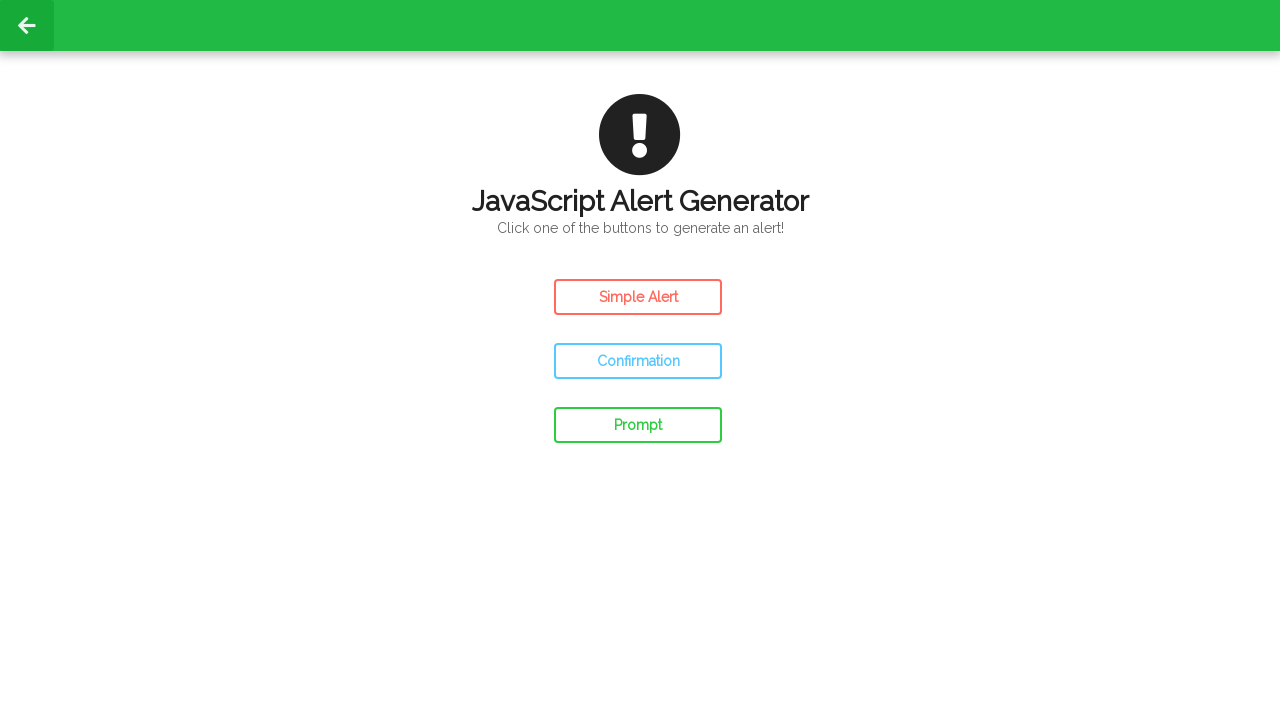

Navigated to JavaScript alerts training page
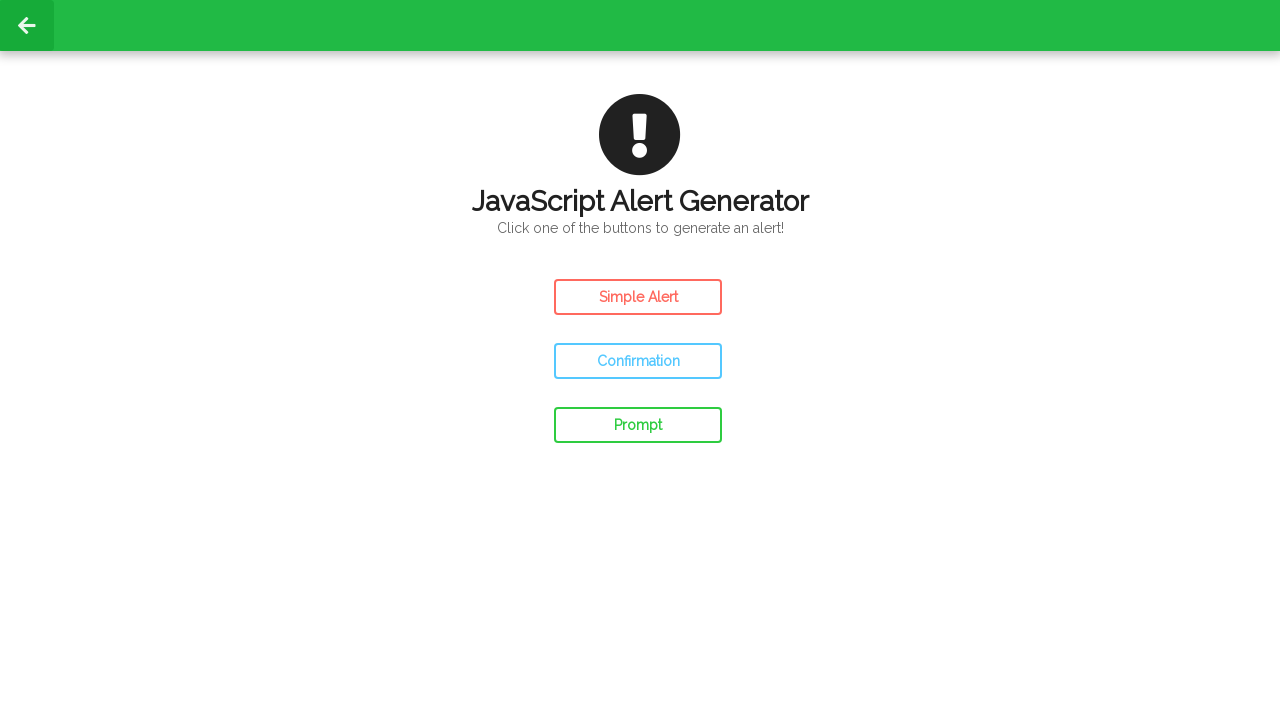

Clicked Simple Alert button at (638, 297) on #simple
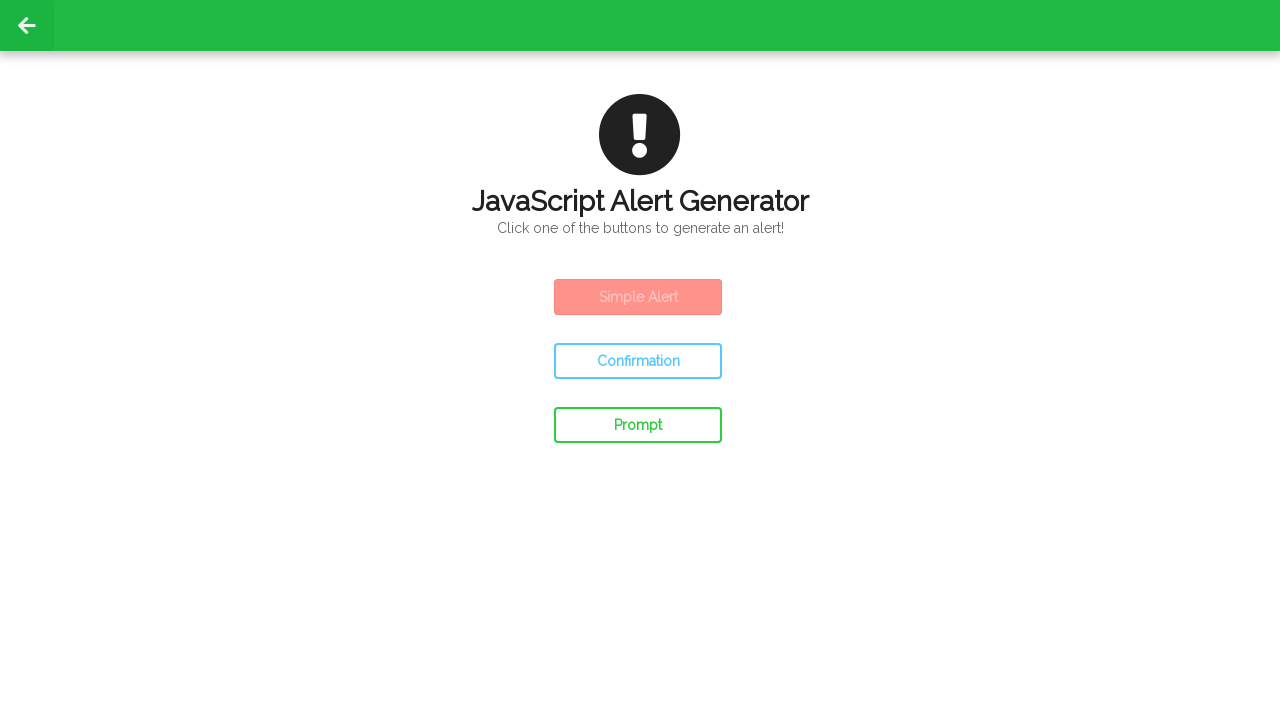

Set up dialog handler to accept alert
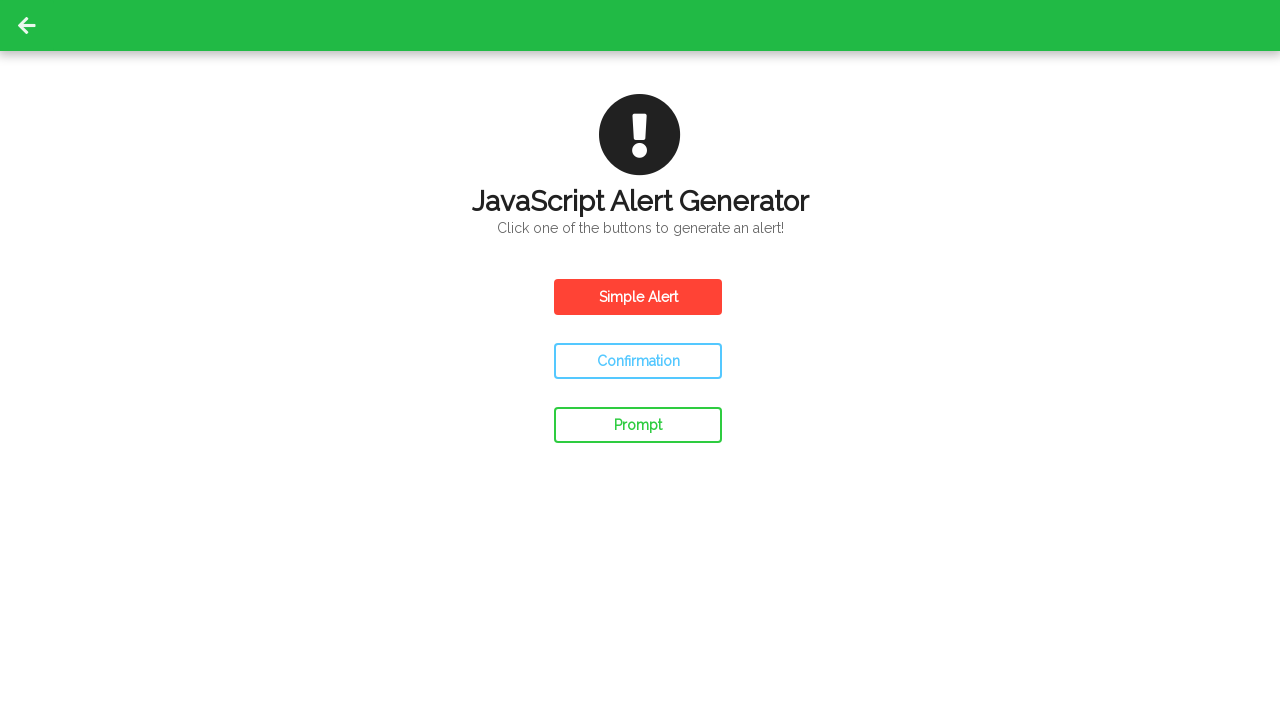

Alert was accepted and processed
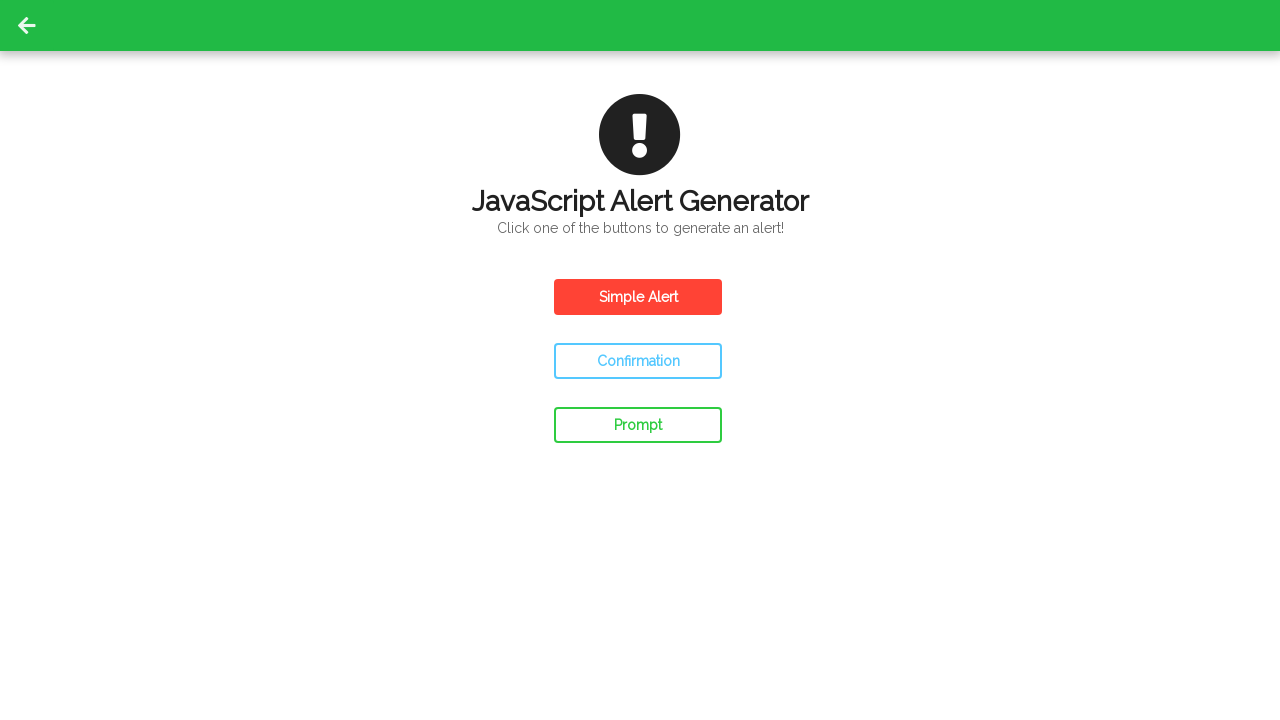

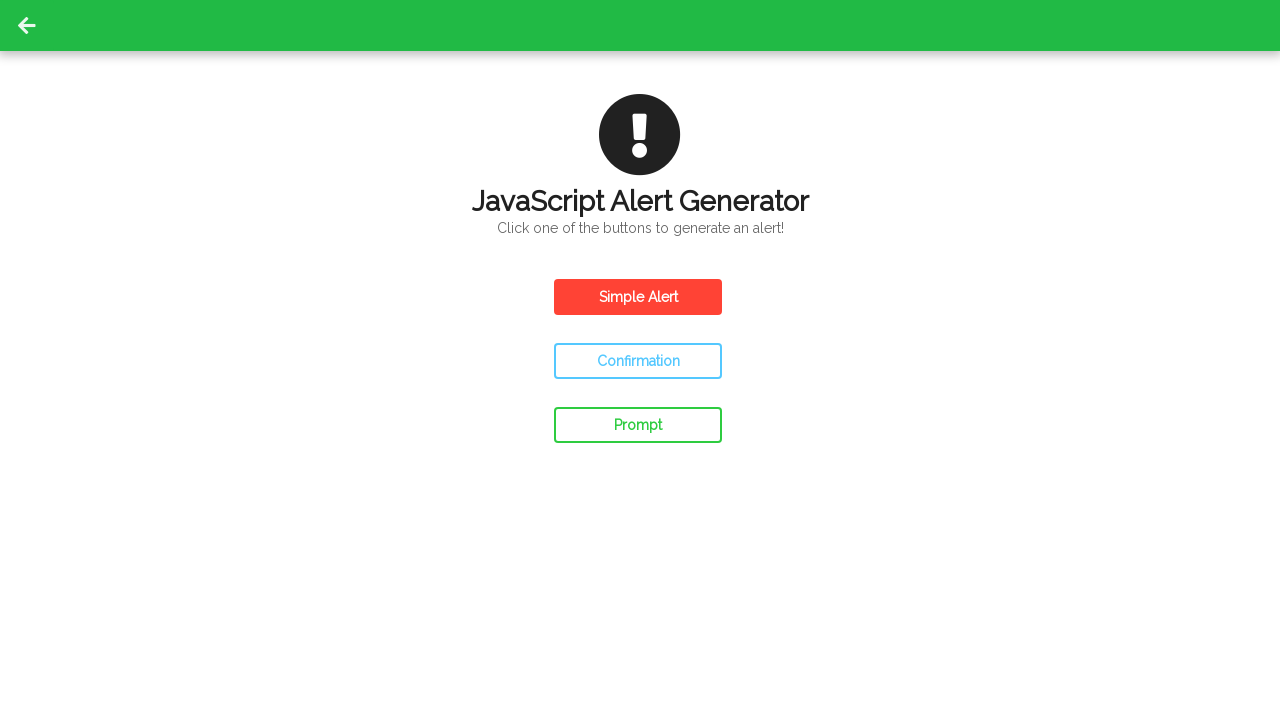